Tests opting out of A/B tests by adding an opt-out cookie before visiting the A/B test page, ensuring the opt-out is applied from the first visit.

Starting URL: http://the-internet.herokuapp.com

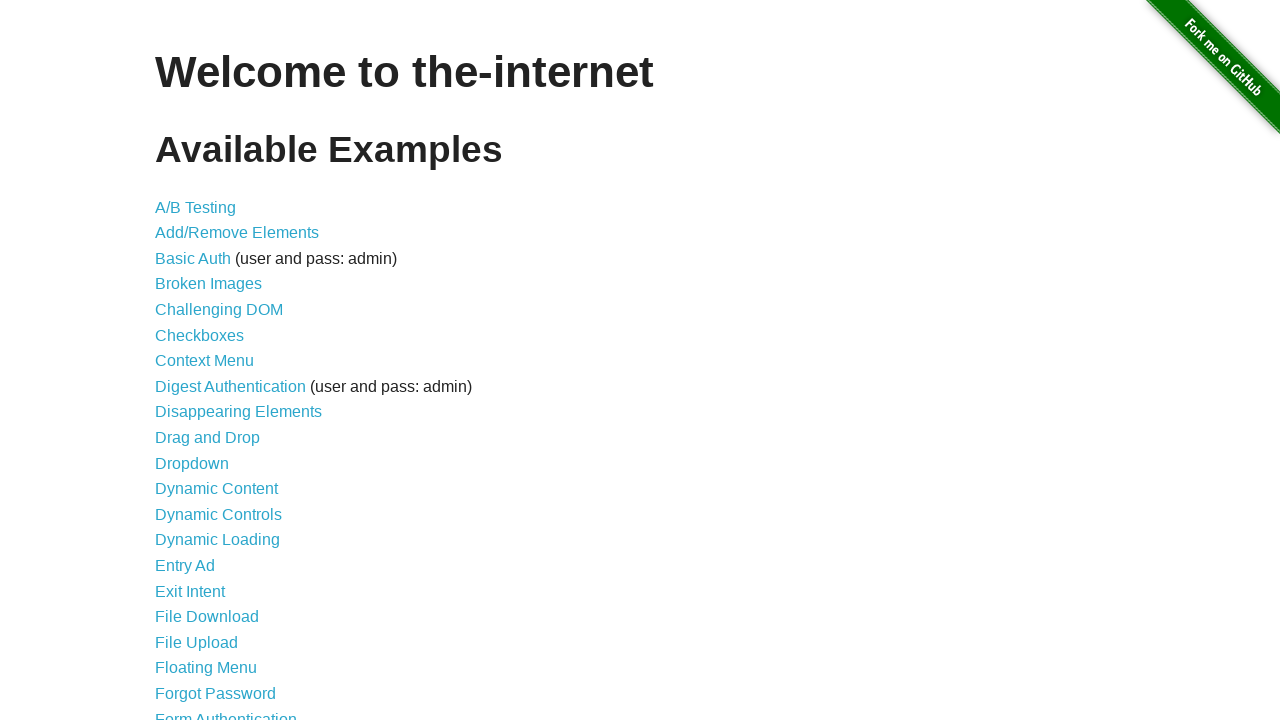

Added optimizelyOptOut cookie to opt out of A/B tests
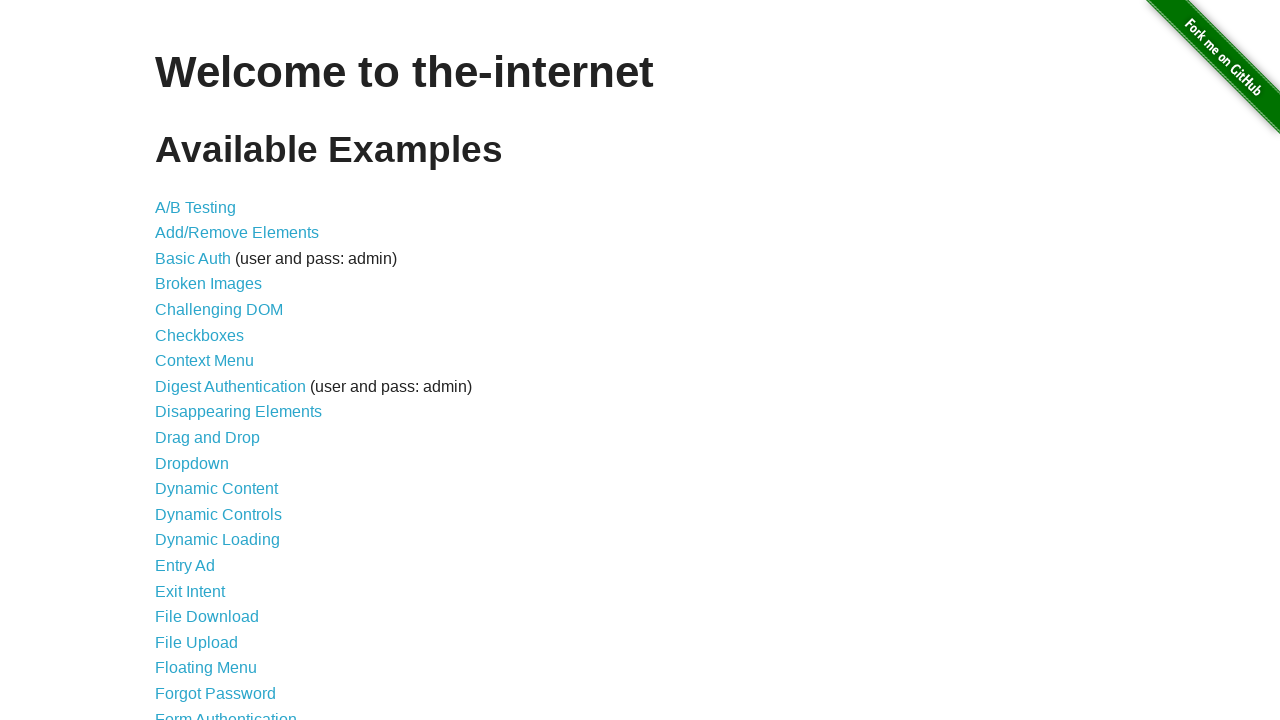

Navigated to A/B test page at http://the-internet.herokuapp.com/abtest
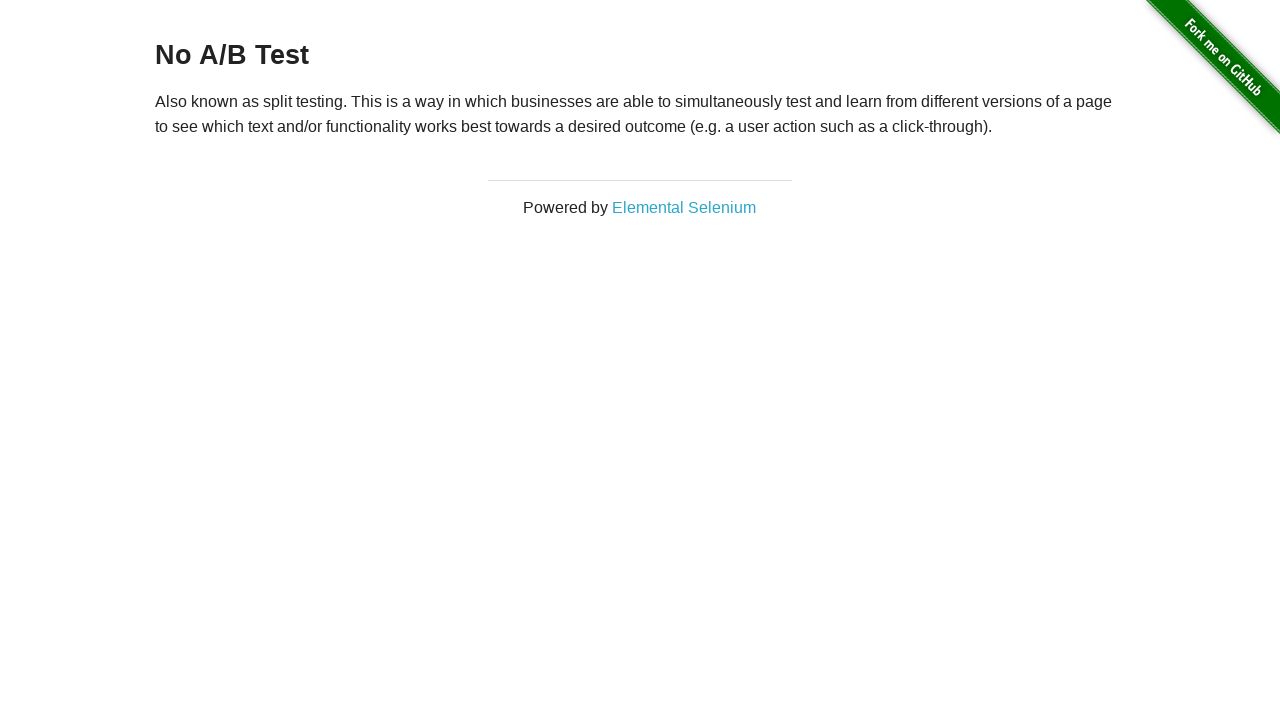

Waited for h3 heading to load
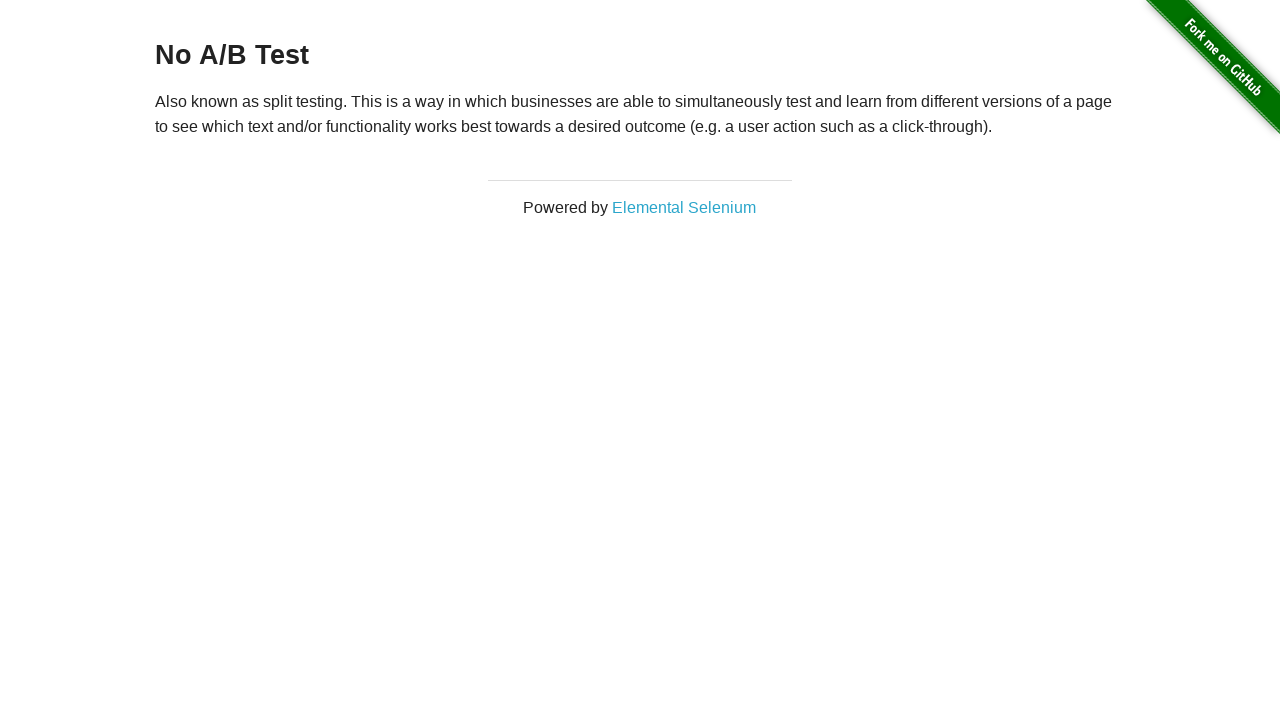

Retrieved heading text: 'No A/B Test'
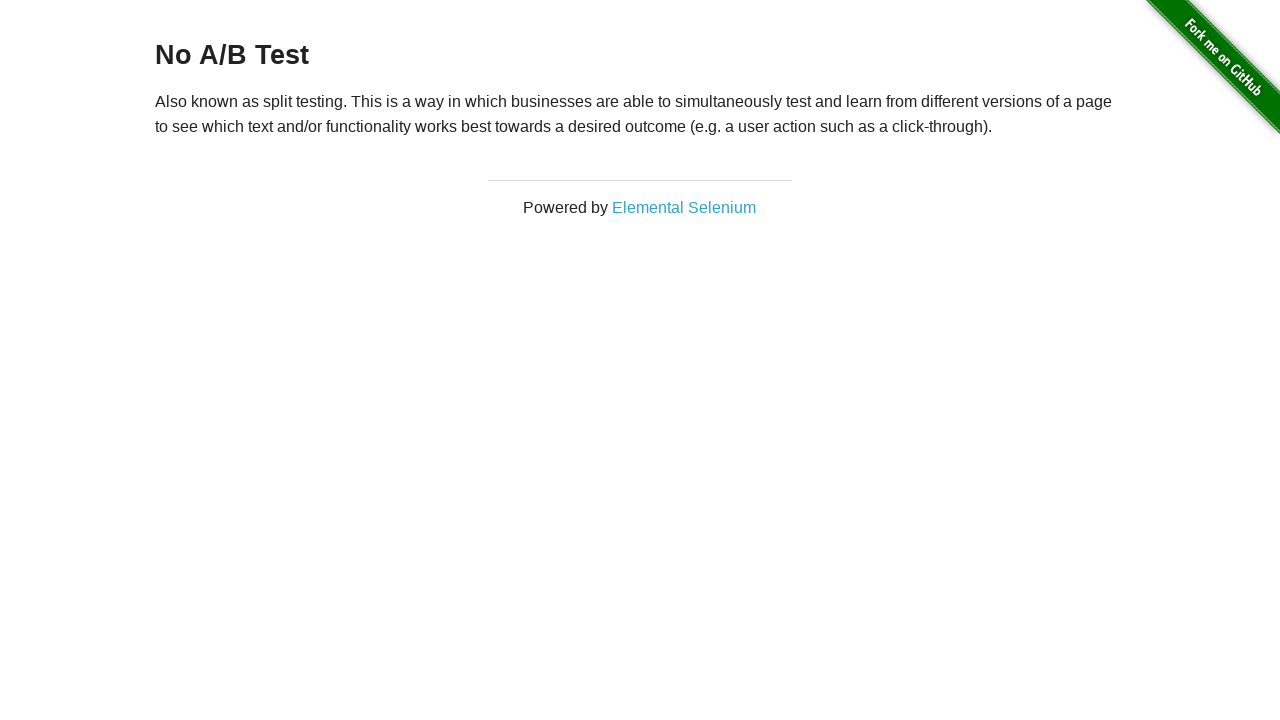

Verified opt-out was successful - heading starts with 'No A/B Test'
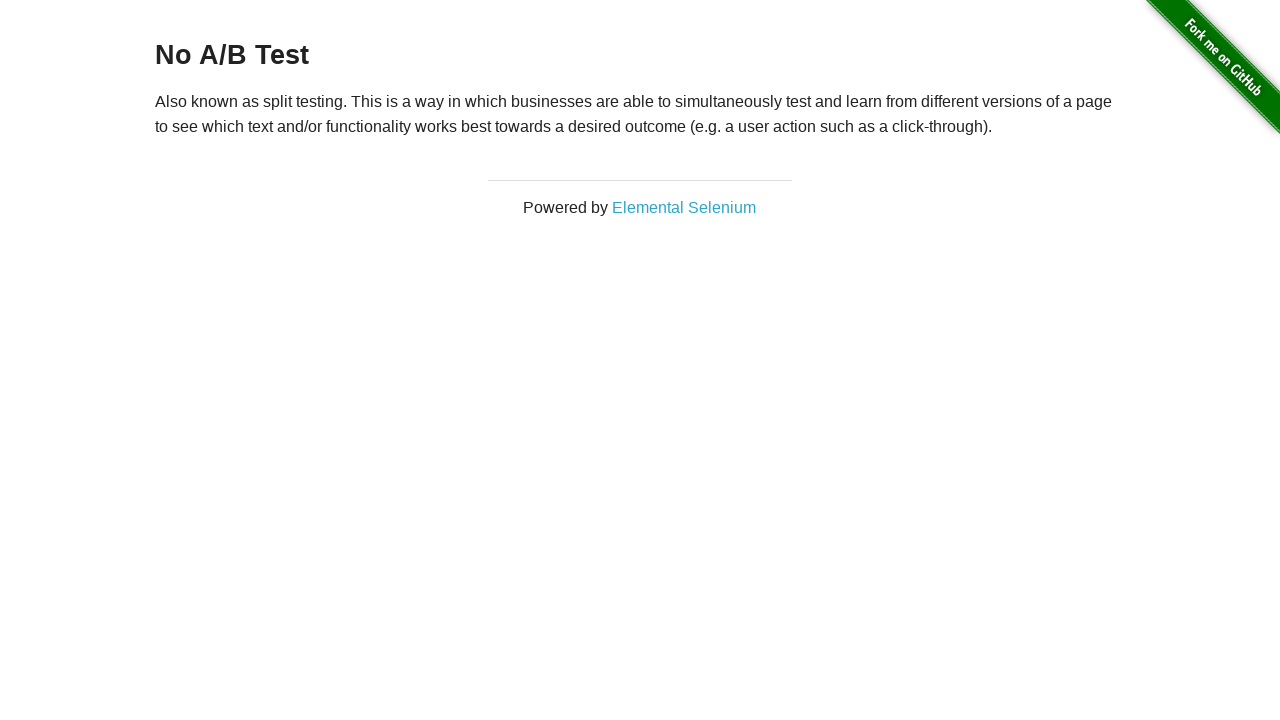

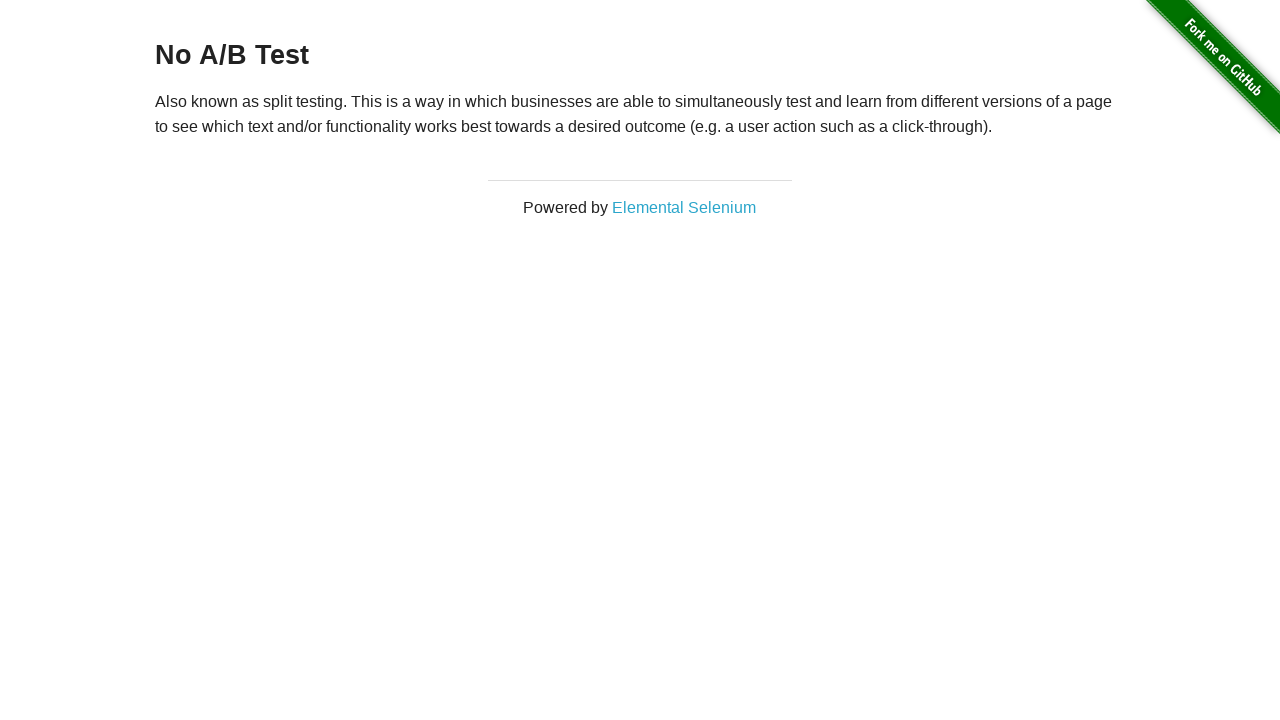